Tests horizontal slider movement using mouse drag by dragging the slider to various positions (start, middle, end) and verifying the slider value updates correctly.

Starting URL: https://the-internet.herokuapp.com/horizontal_slider

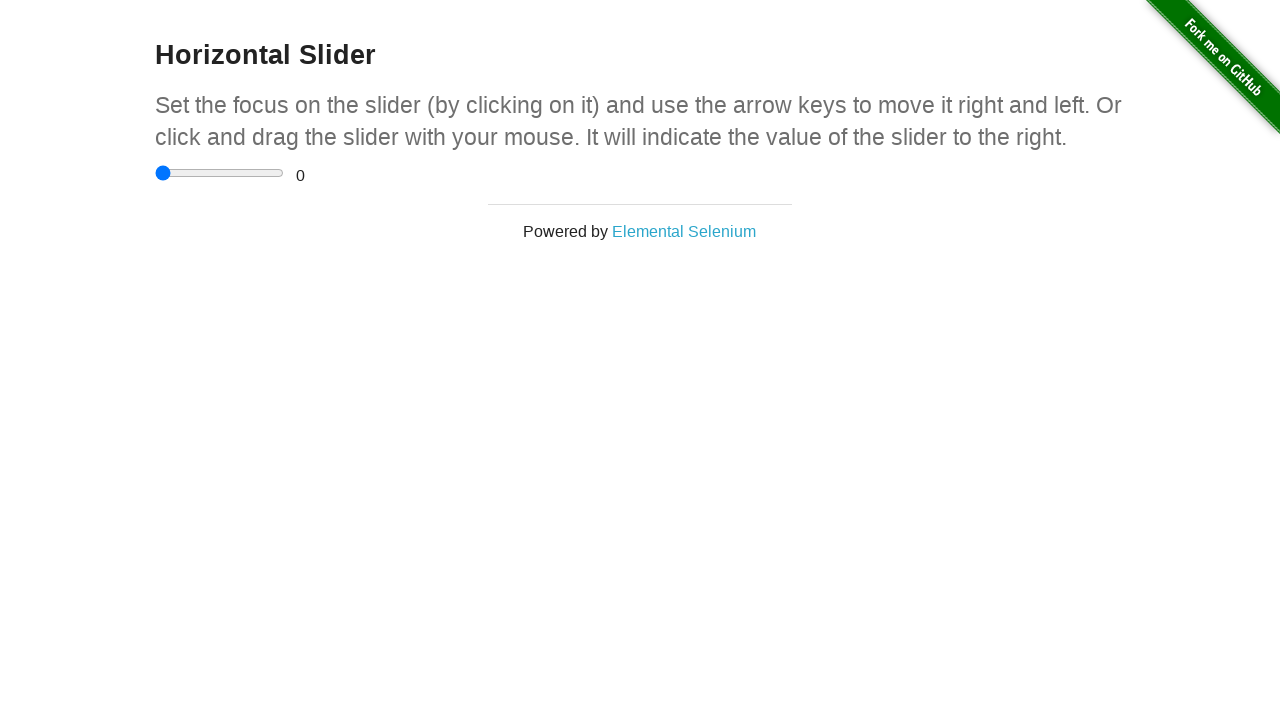

Waited for slider container to be visible
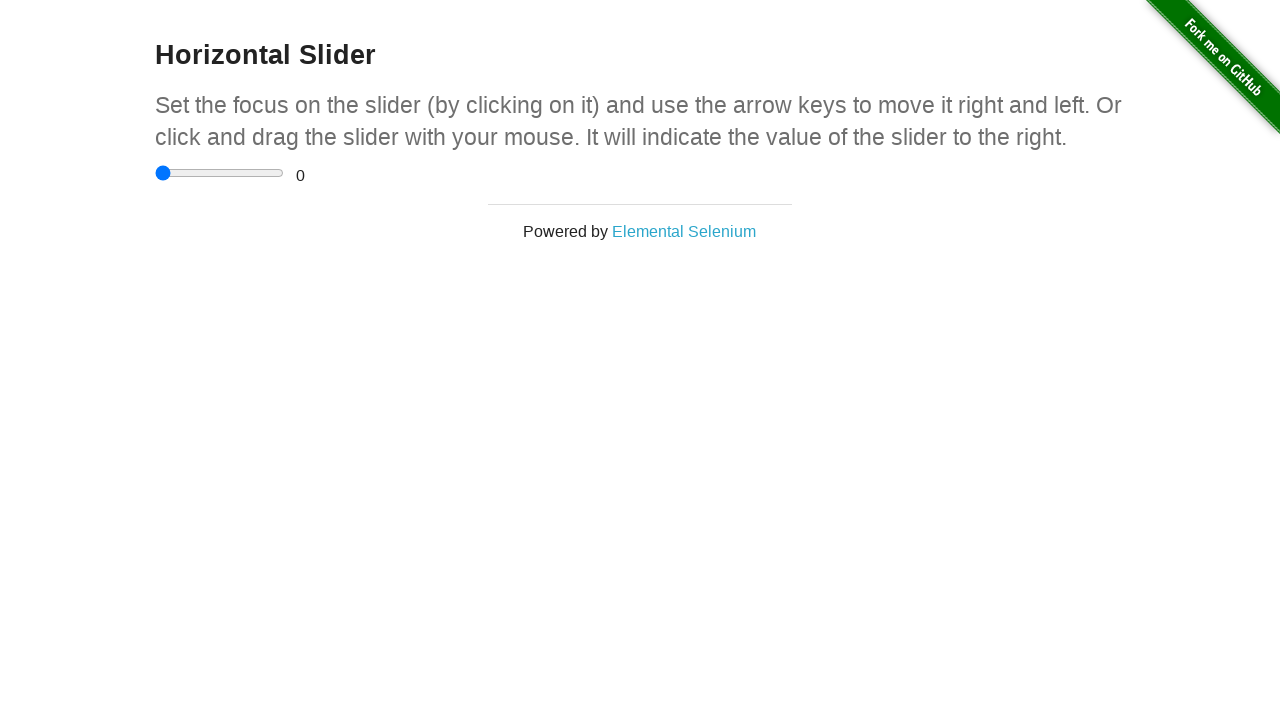

Located the slider input element
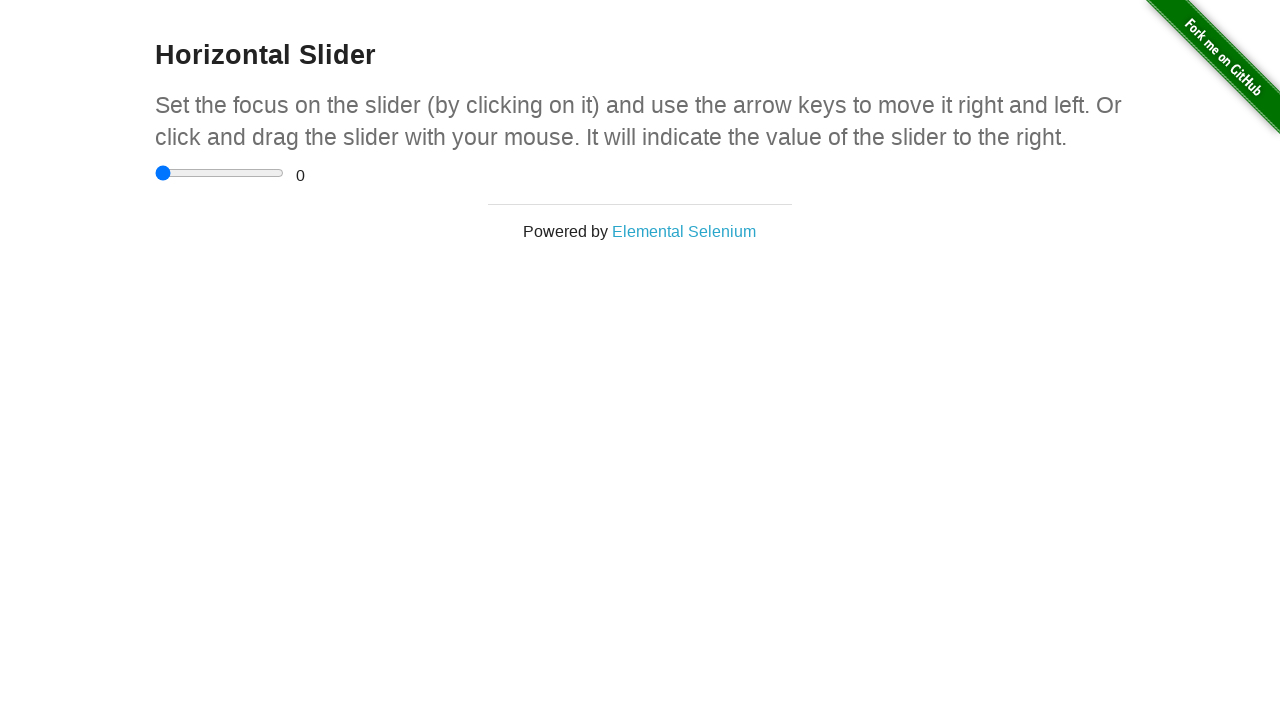

Retrieved slider bounding box dimensions
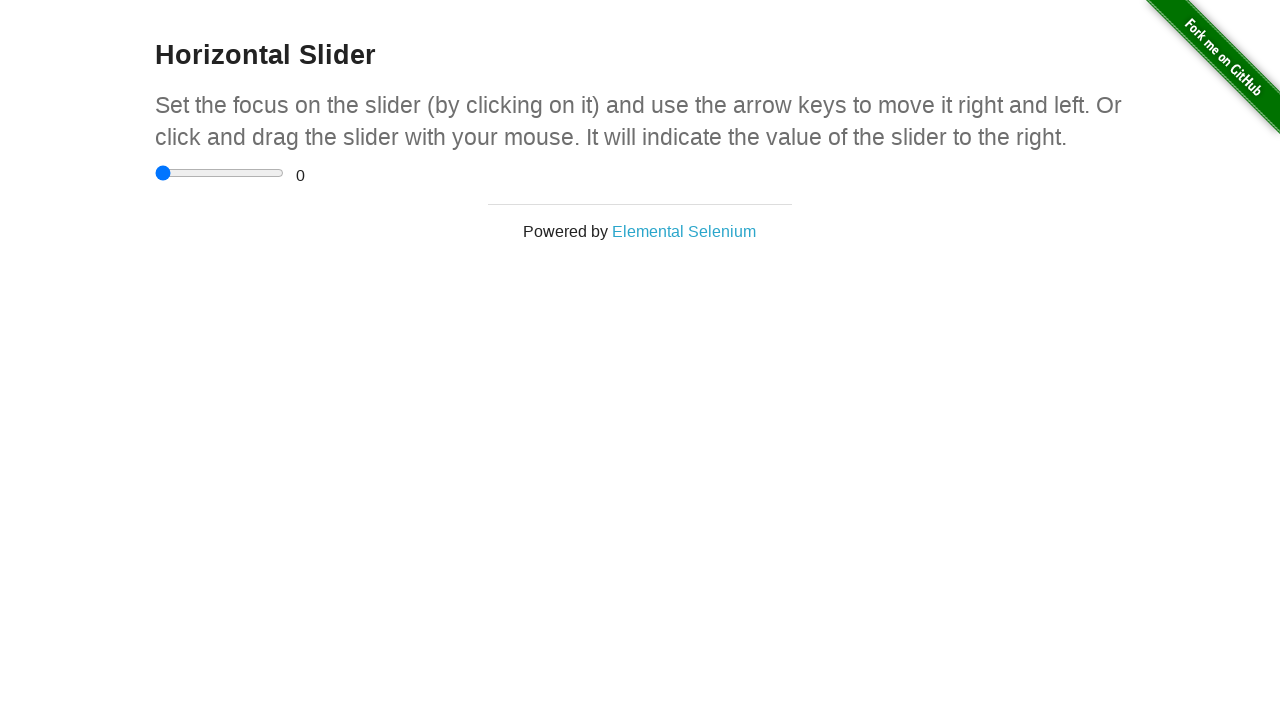

Clicked slider element at (220, 173) on div.sliderContainer input
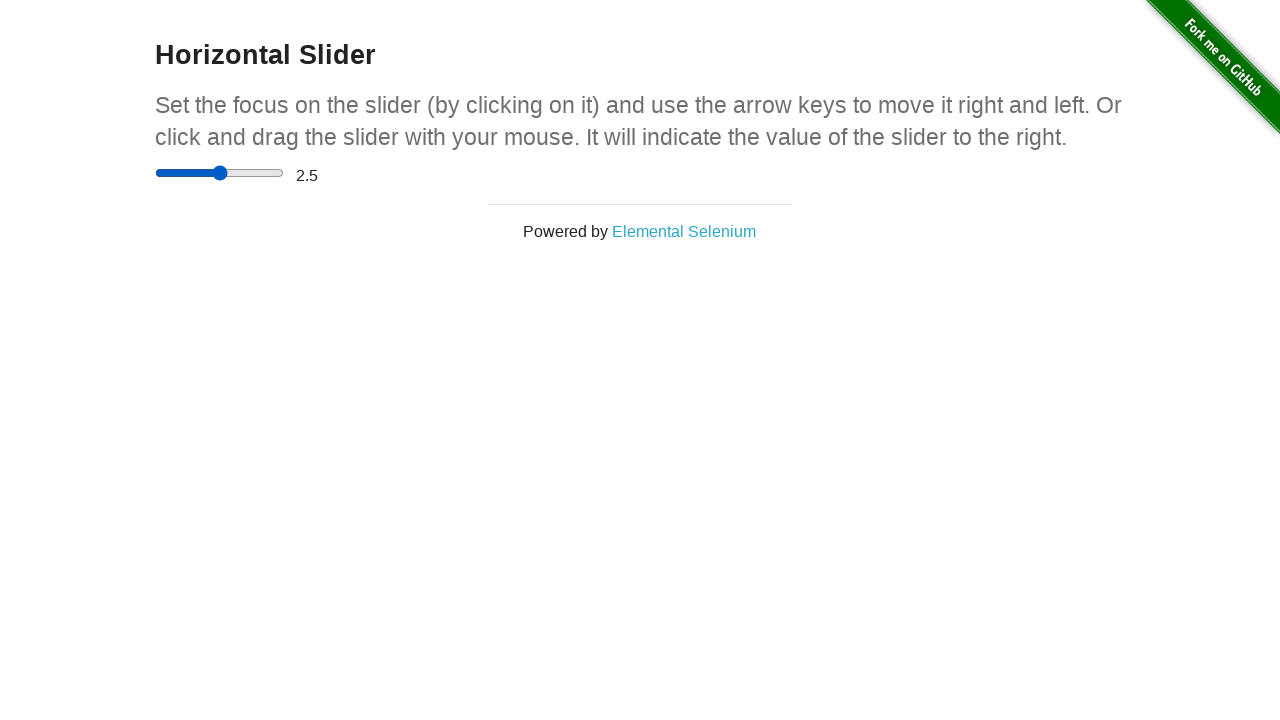

Moved mouse to slider start position (left edge) at (155, 173)
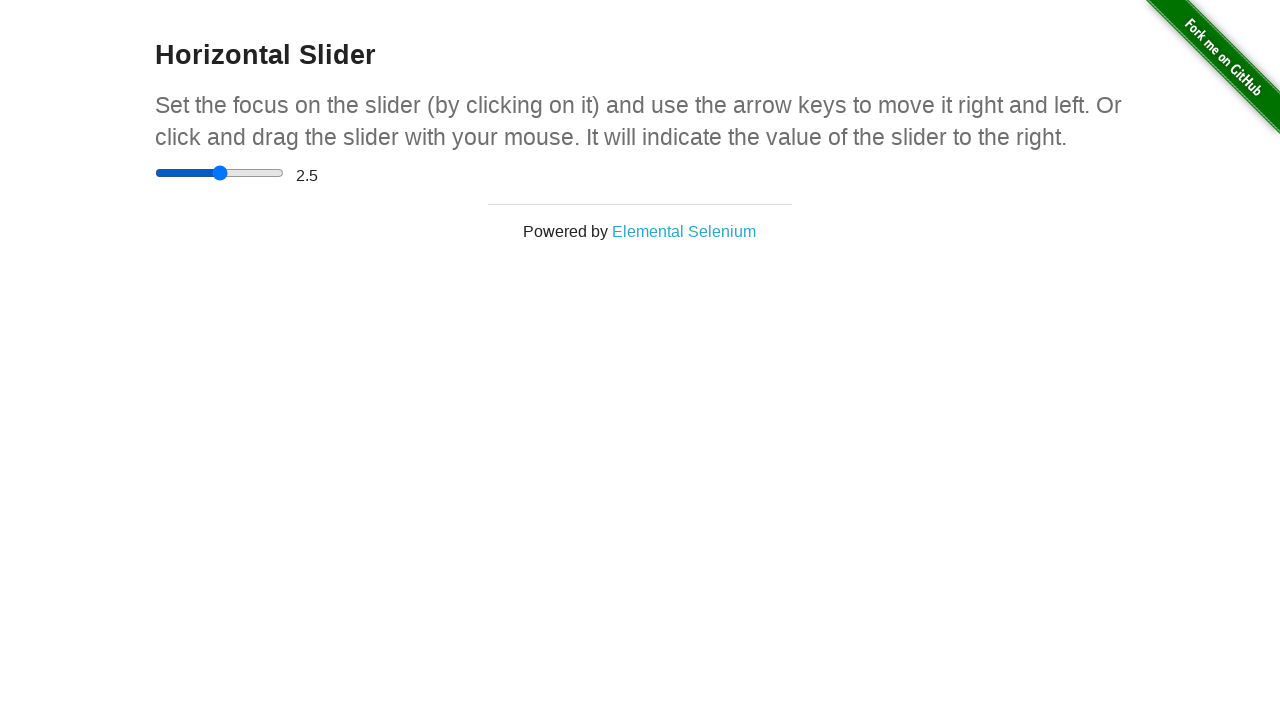

Pressed mouse button down at start position at (155, 173)
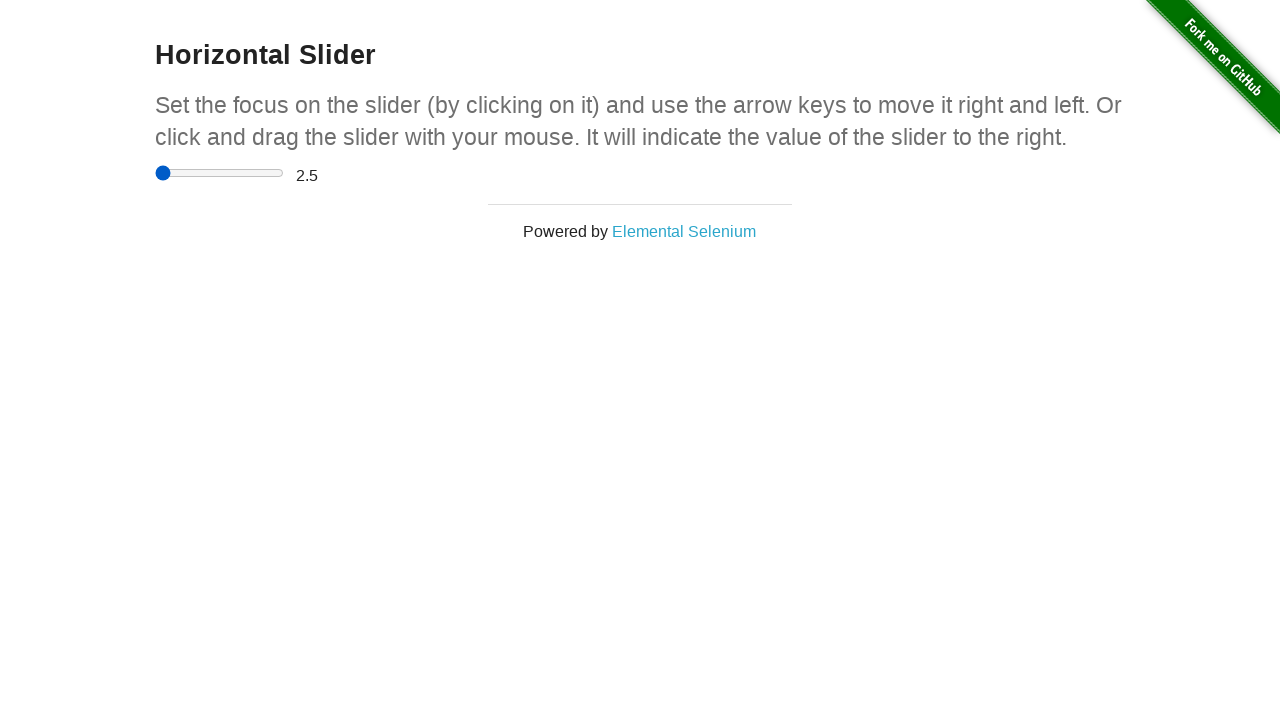

Moved mouse while button held (slider at start) at (155, 173)
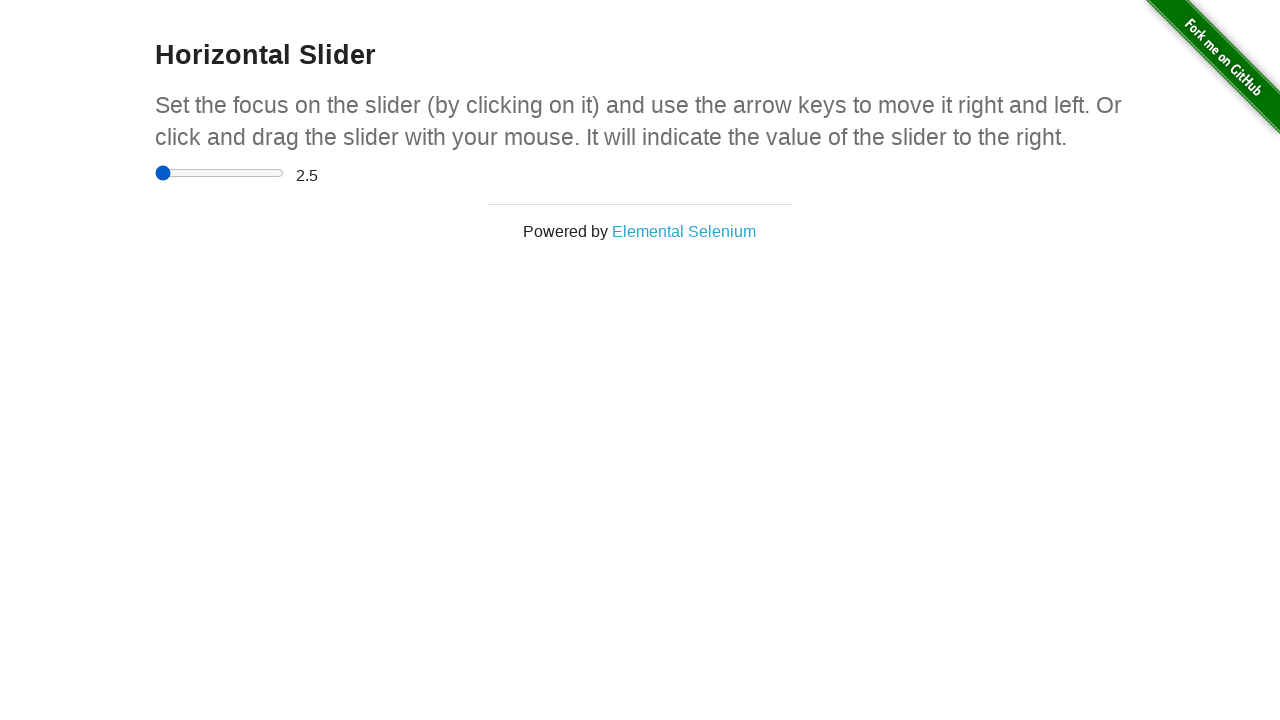

Released mouse button - slider positioned at start at (155, 173)
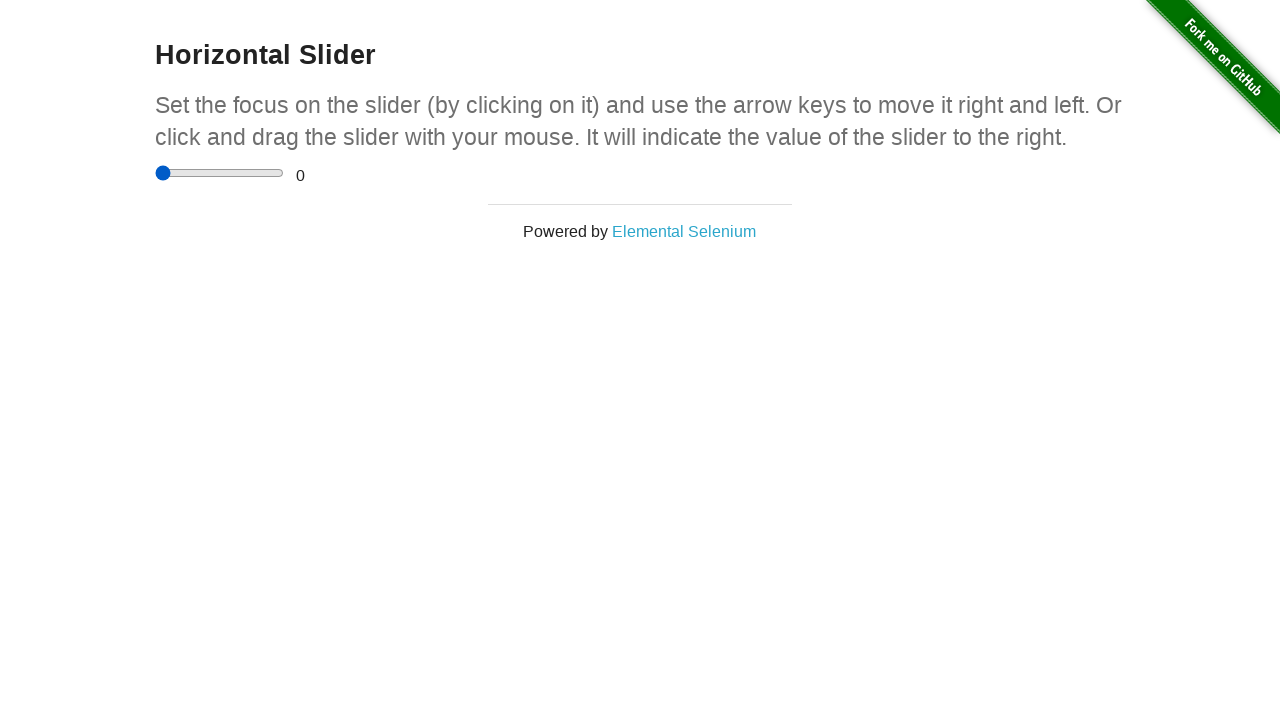

Clicked slider element at (220, 173) on div.sliderContainer input
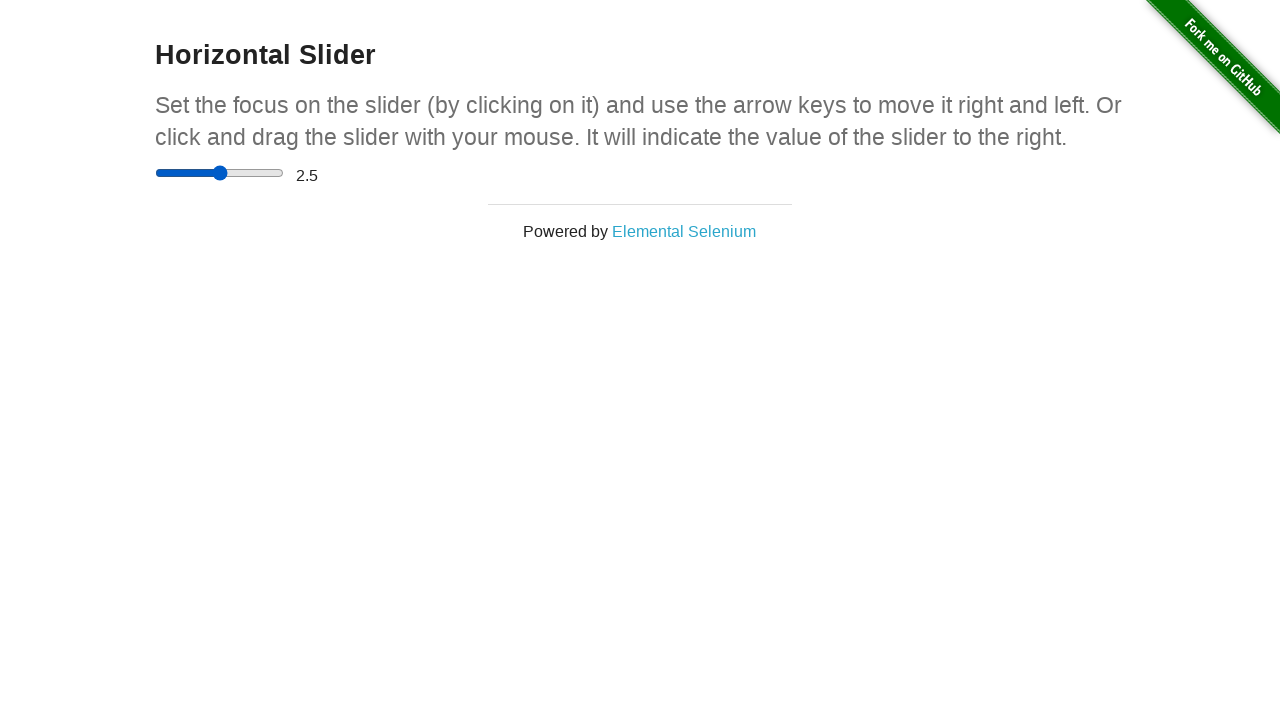

Moved mouse to slider middle position at (220, 173)
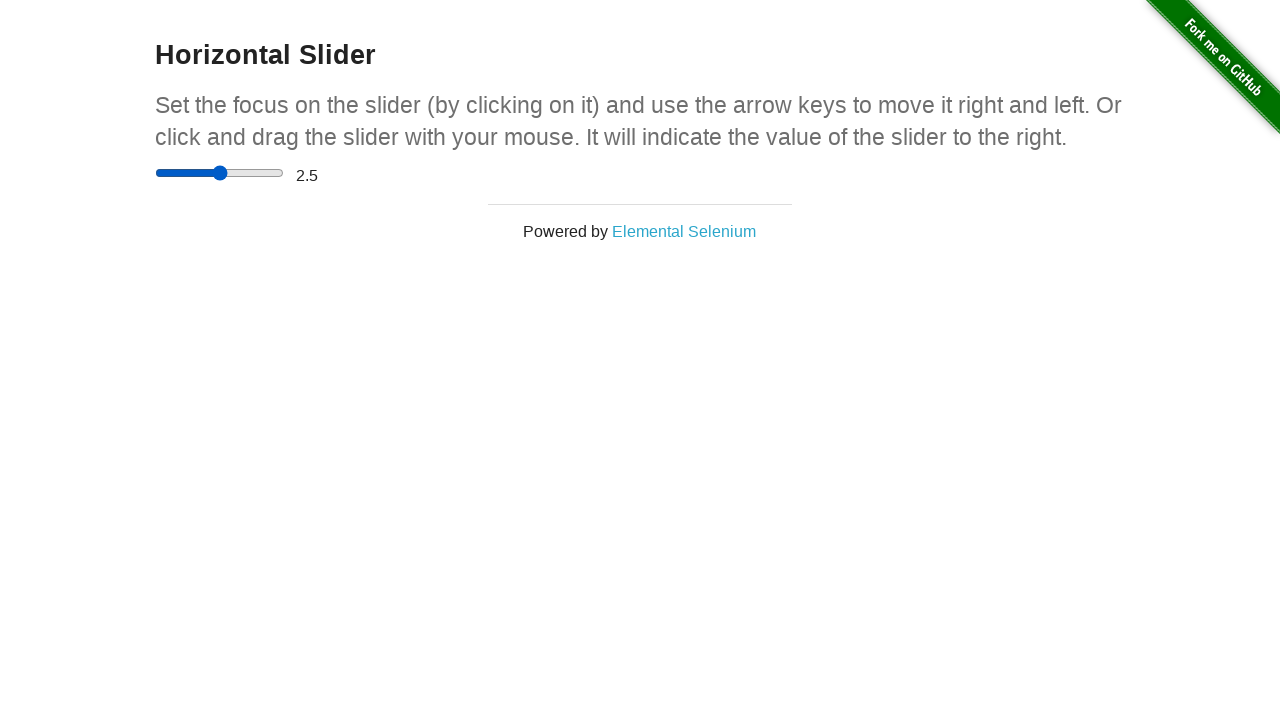

Pressed mouse button down at middle position at (220, 173)
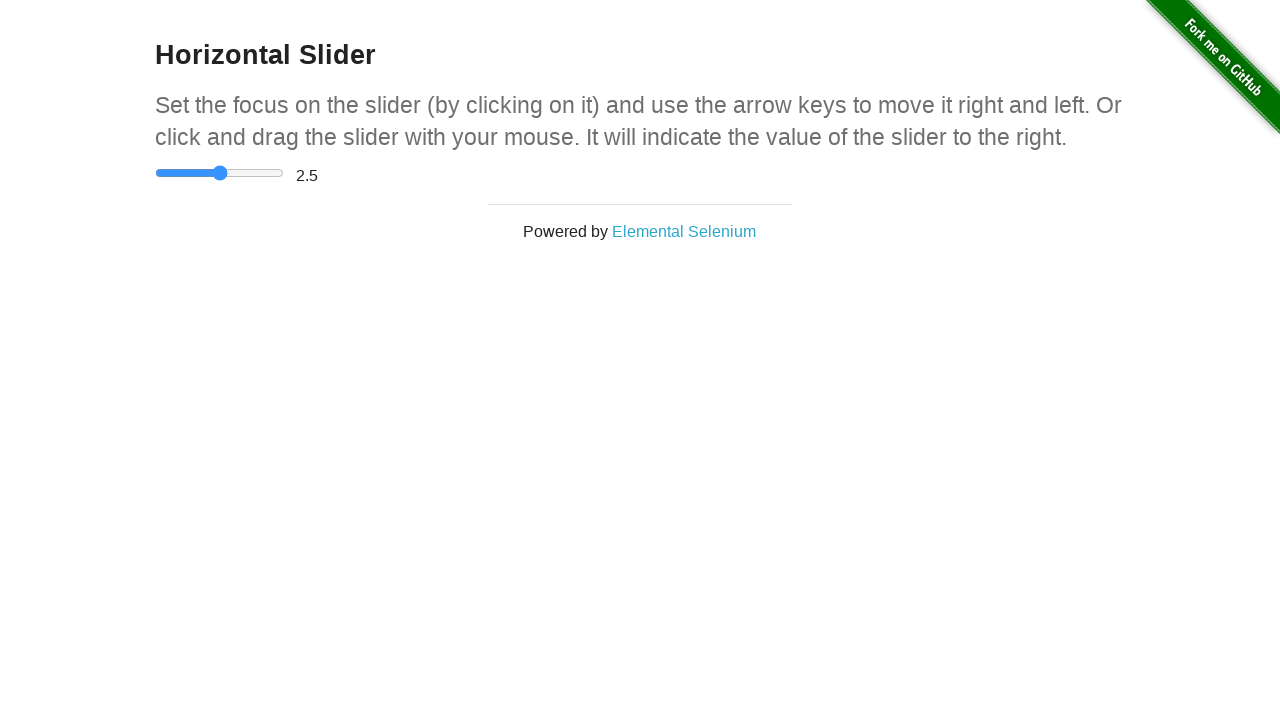

Moved mouse while button held (slider at middle) at (220, 173)
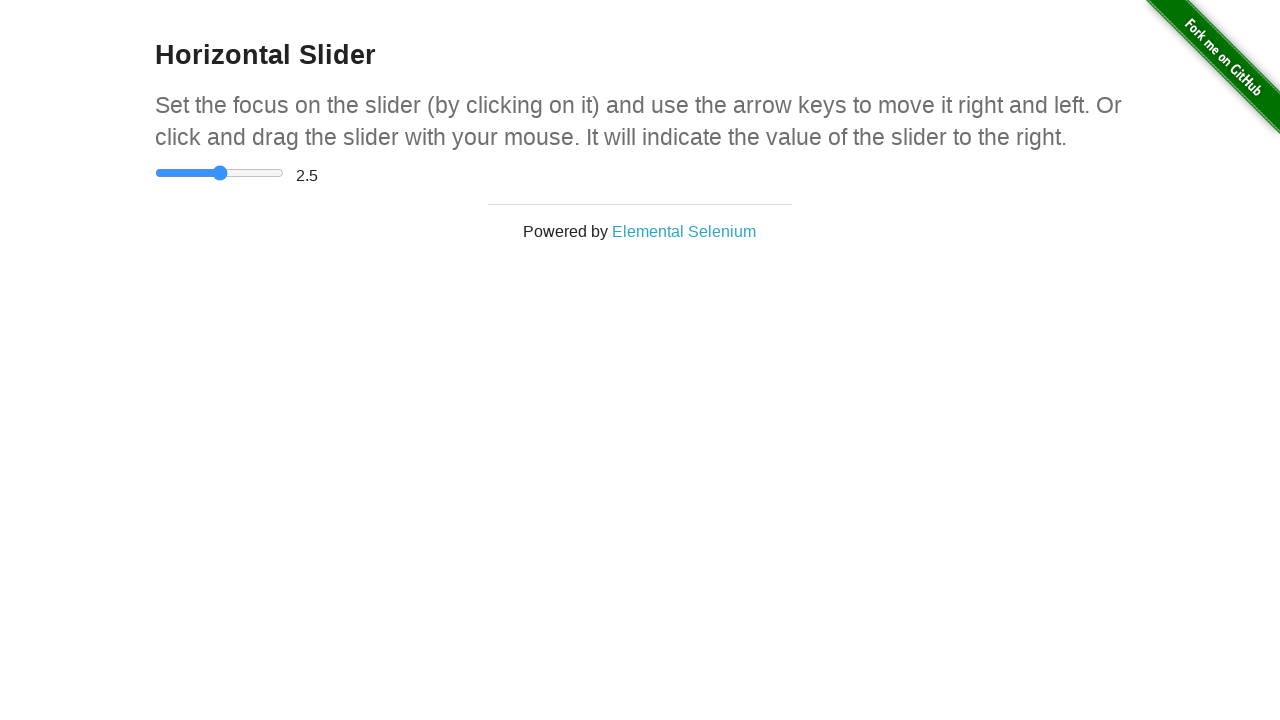

Released mouse button - slider positioned at middle at (220, 173)
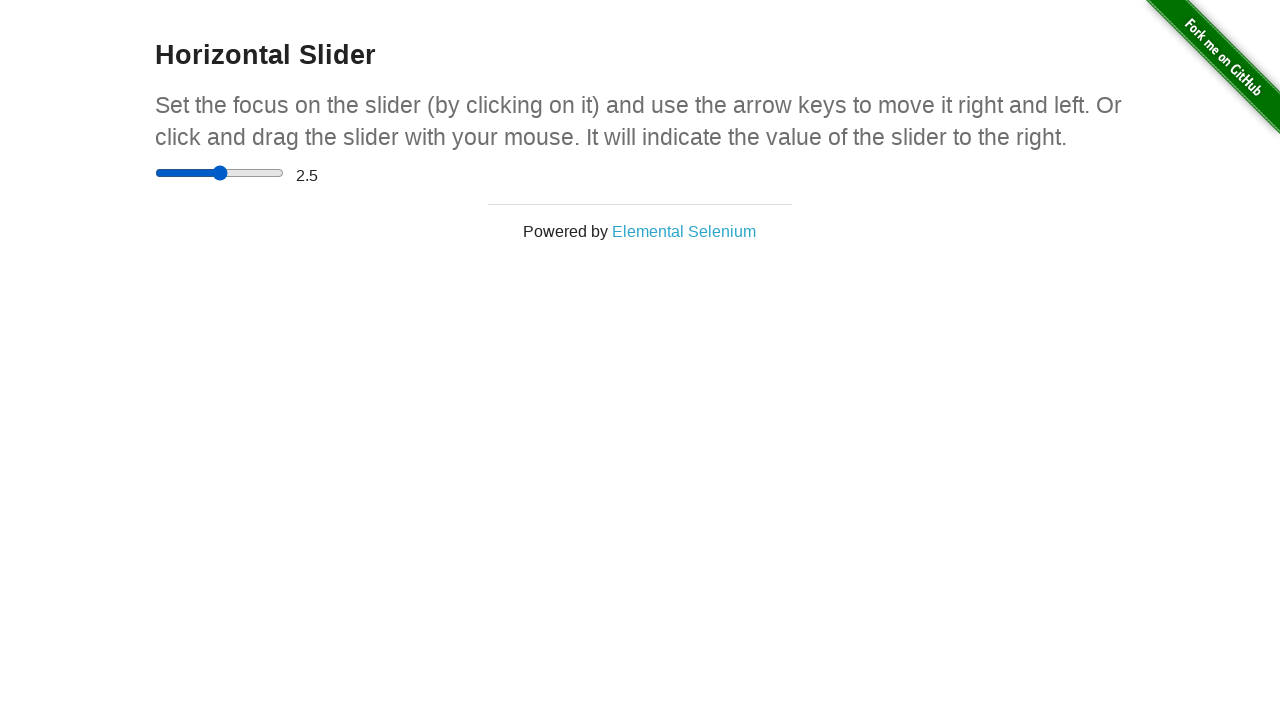

Clicked slider element at (220, 173) on div.sliderContainer input
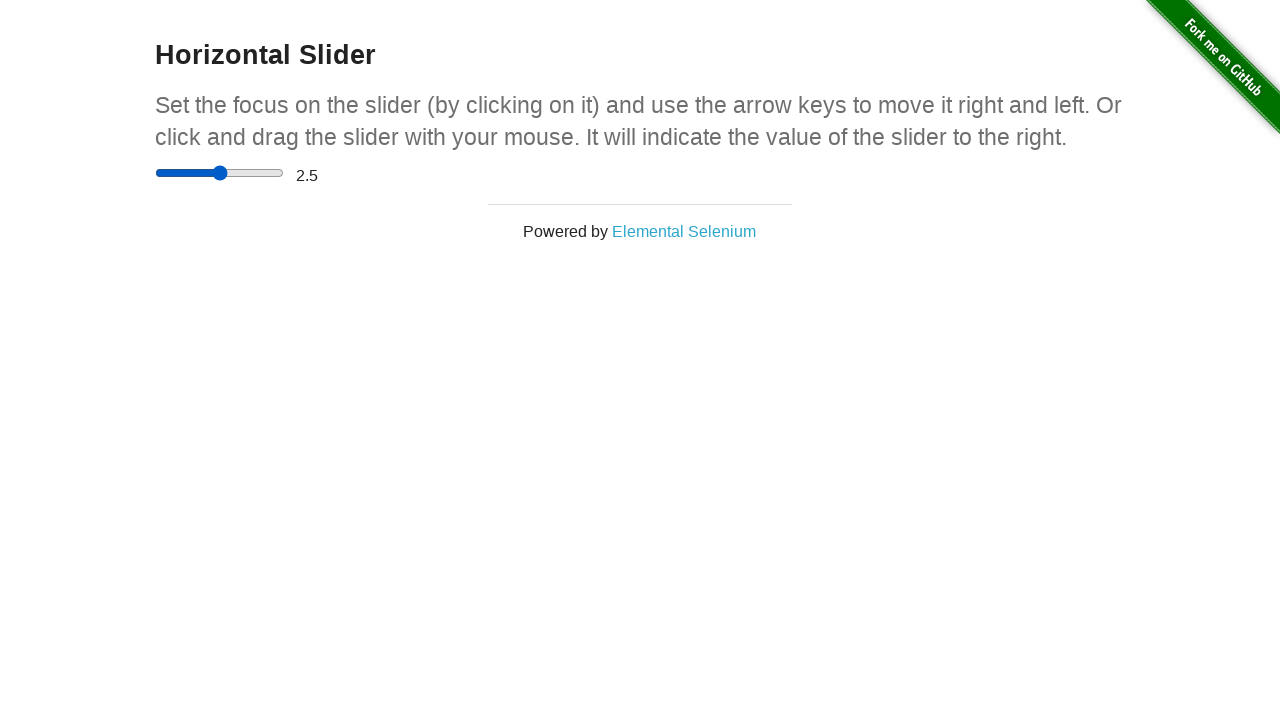

Moved mouse to slider end position (right edge) at (284, 173)
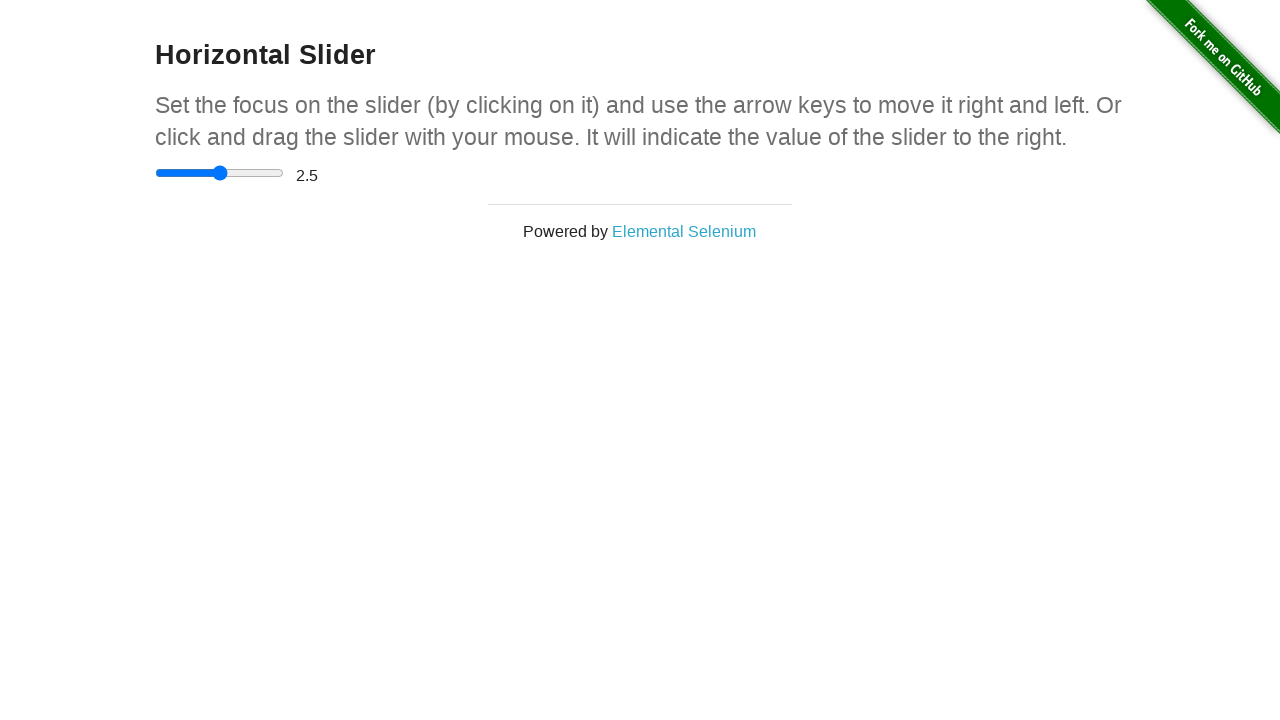

Pressed mouse button down at end position at (284, 173)
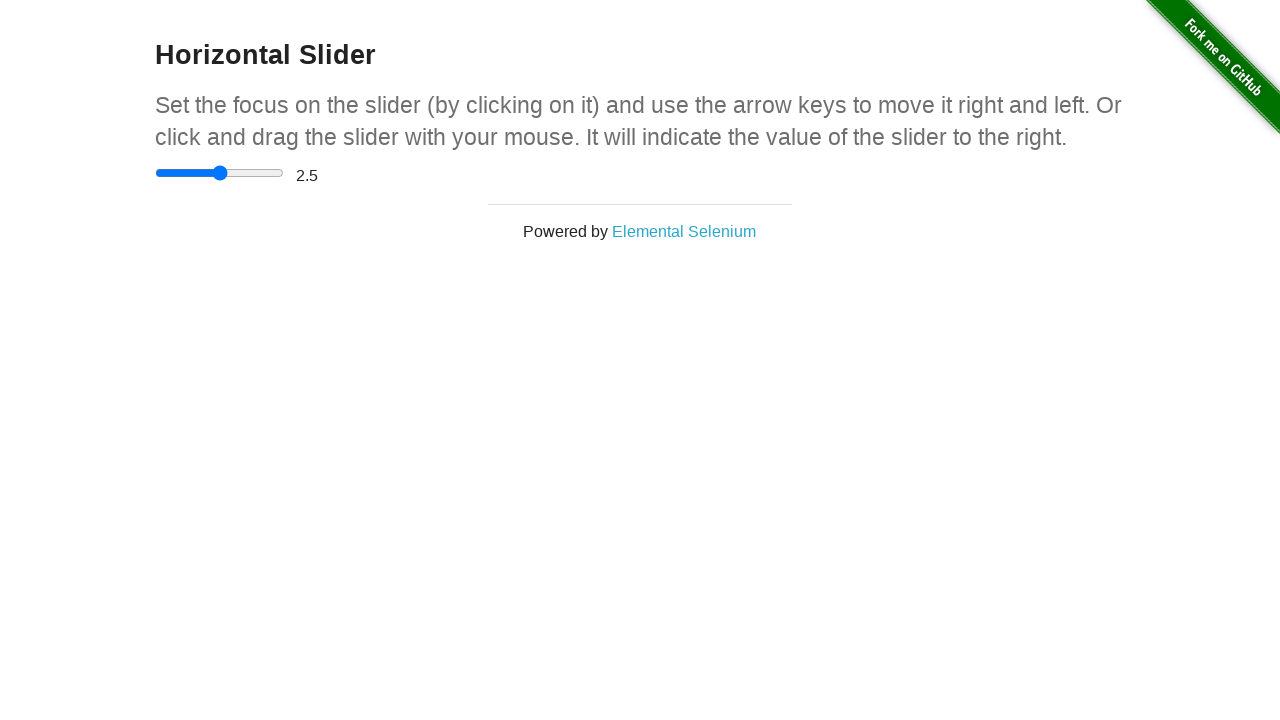

Moved mouse while button held (slider at end) at (284, 173)
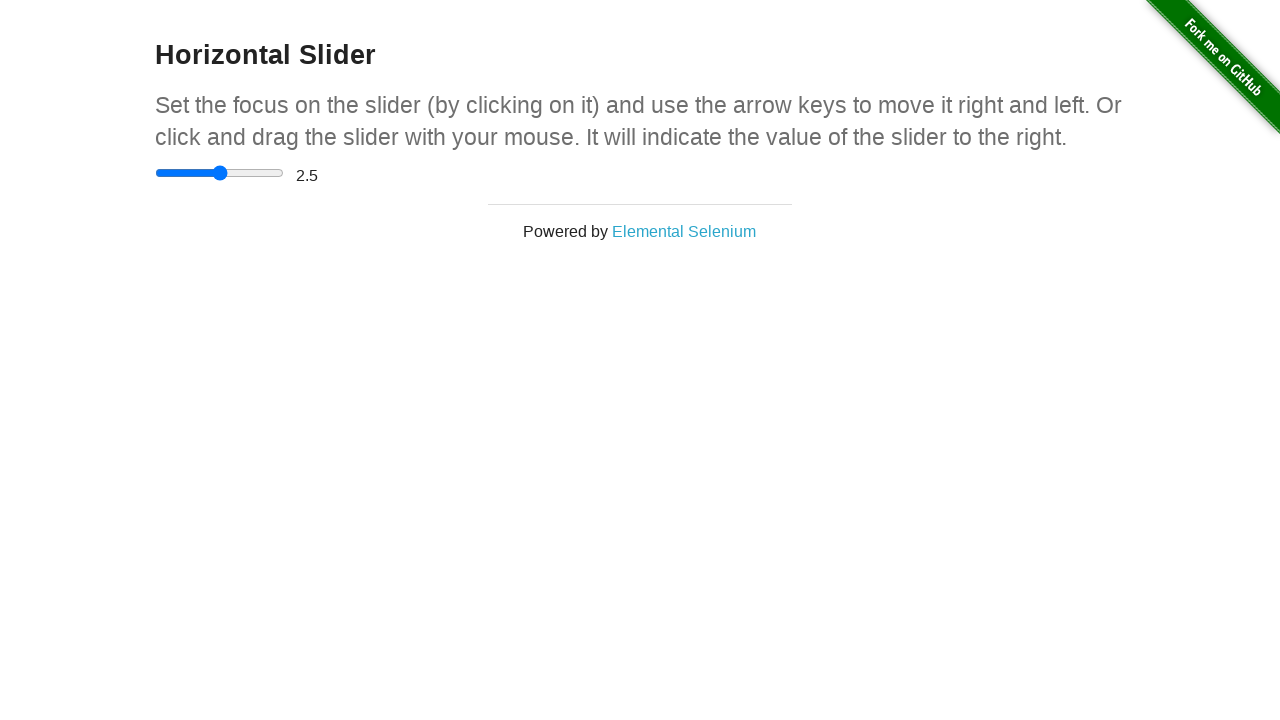

Released mouse button - slider positioned at end at (284, 173)
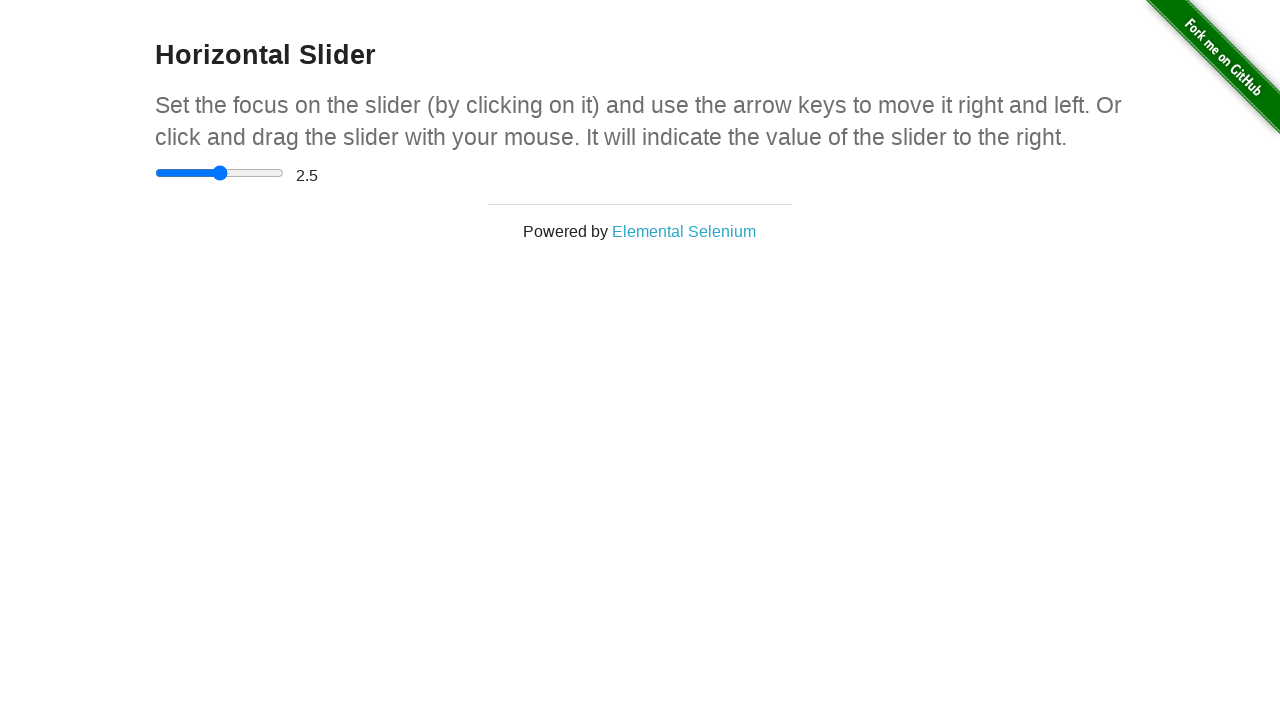

Clicked slider element at (220, 173) on div.sliderContainer input
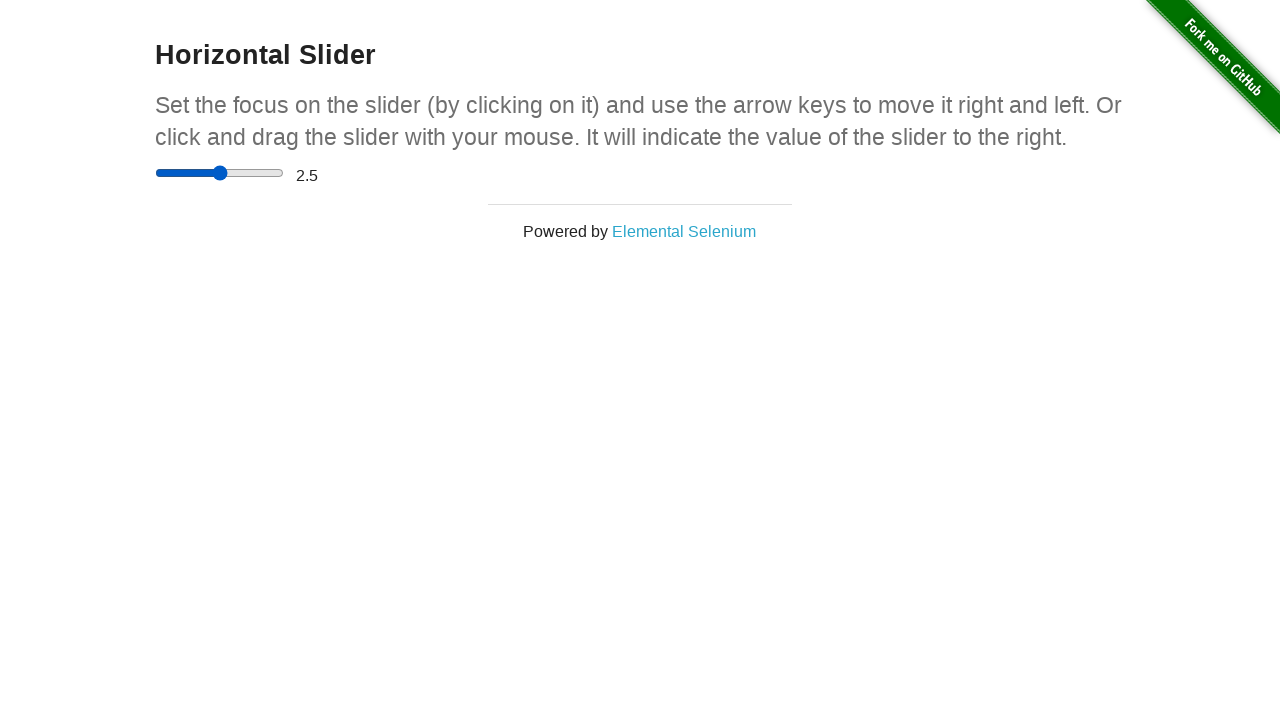

Moved mouse to slider start position (left edge) at (155, 173)
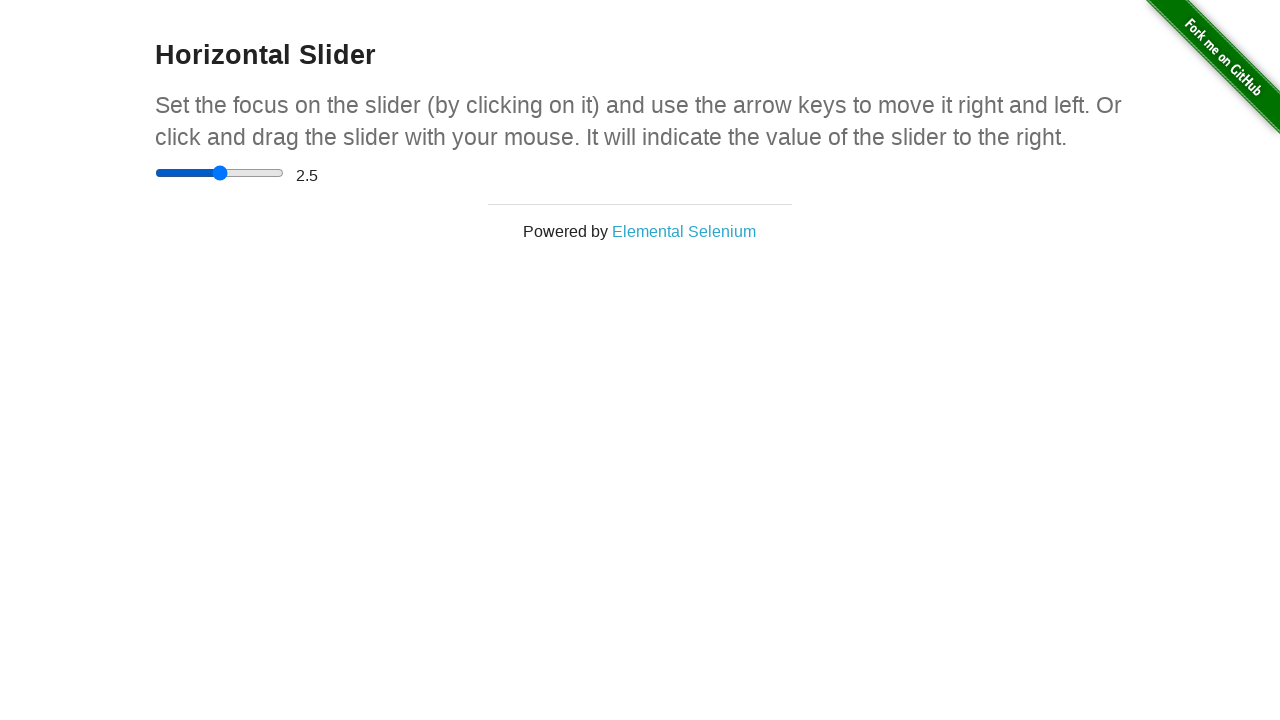

Pressed mouse button down at start position at (155, 173)
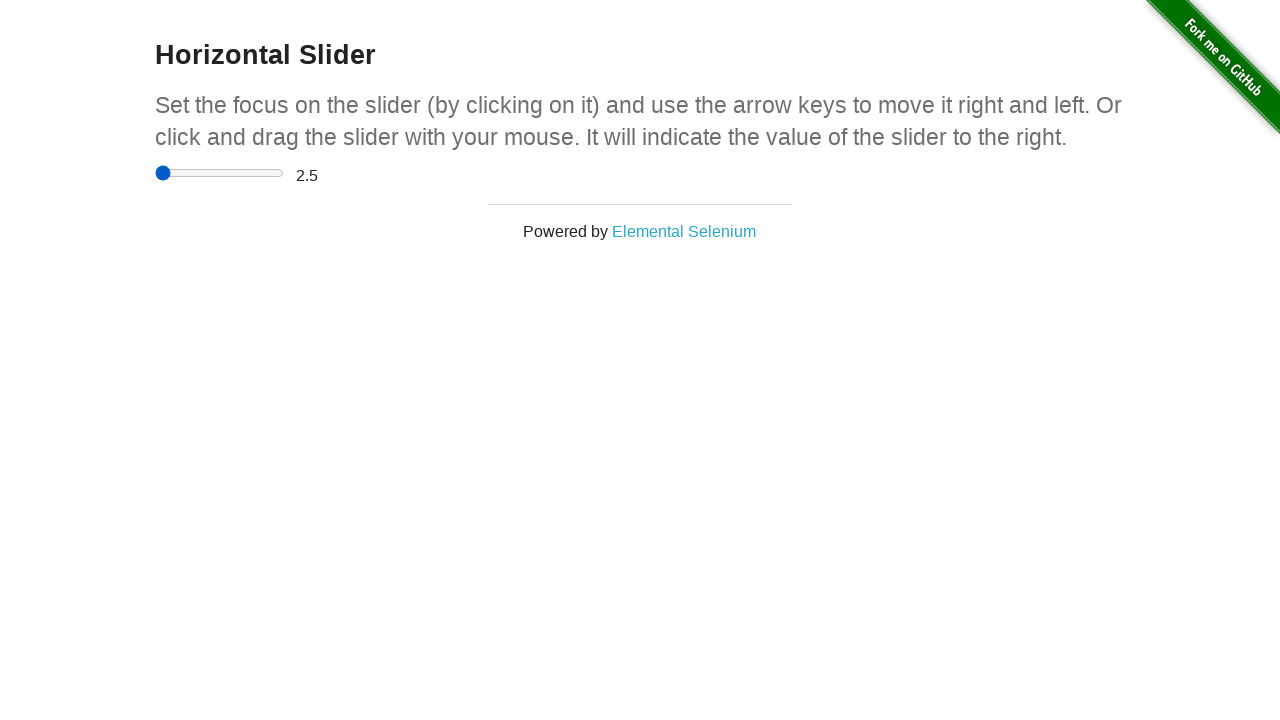

Moved mouse while button held (slider back at start) at (155, 173)
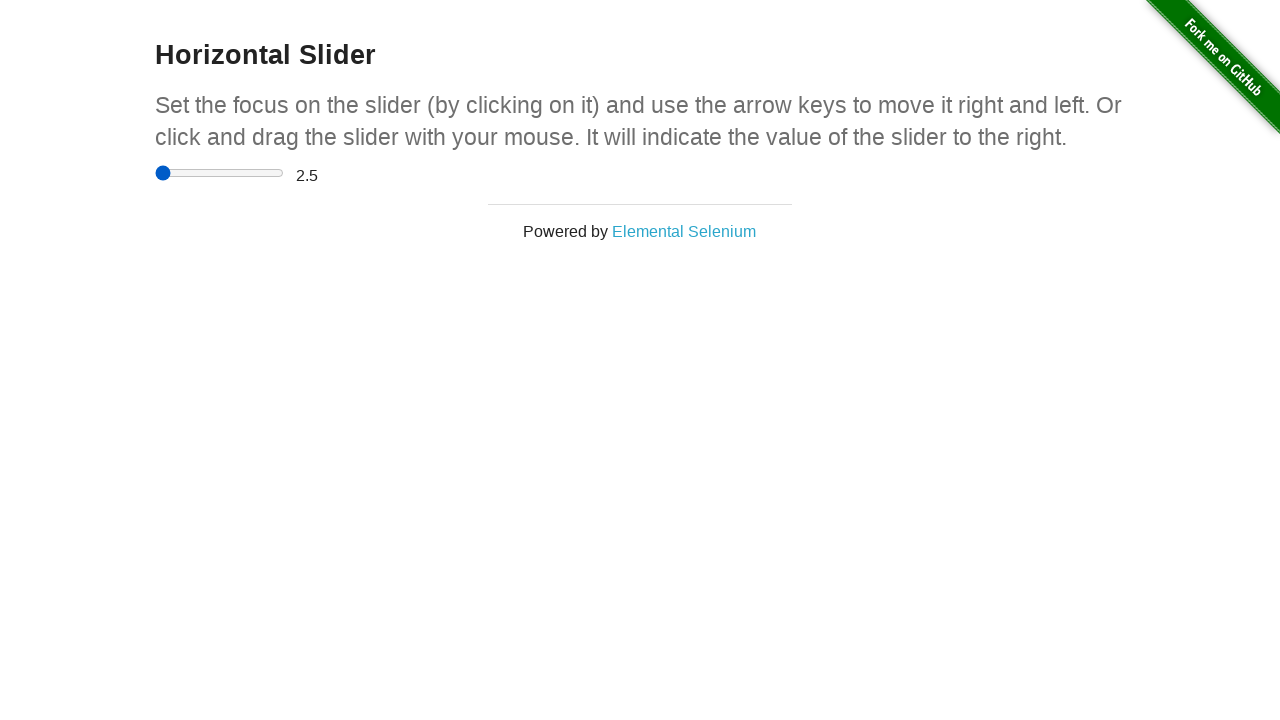

Released mouse button - slider repositioned at start at (155, 173)
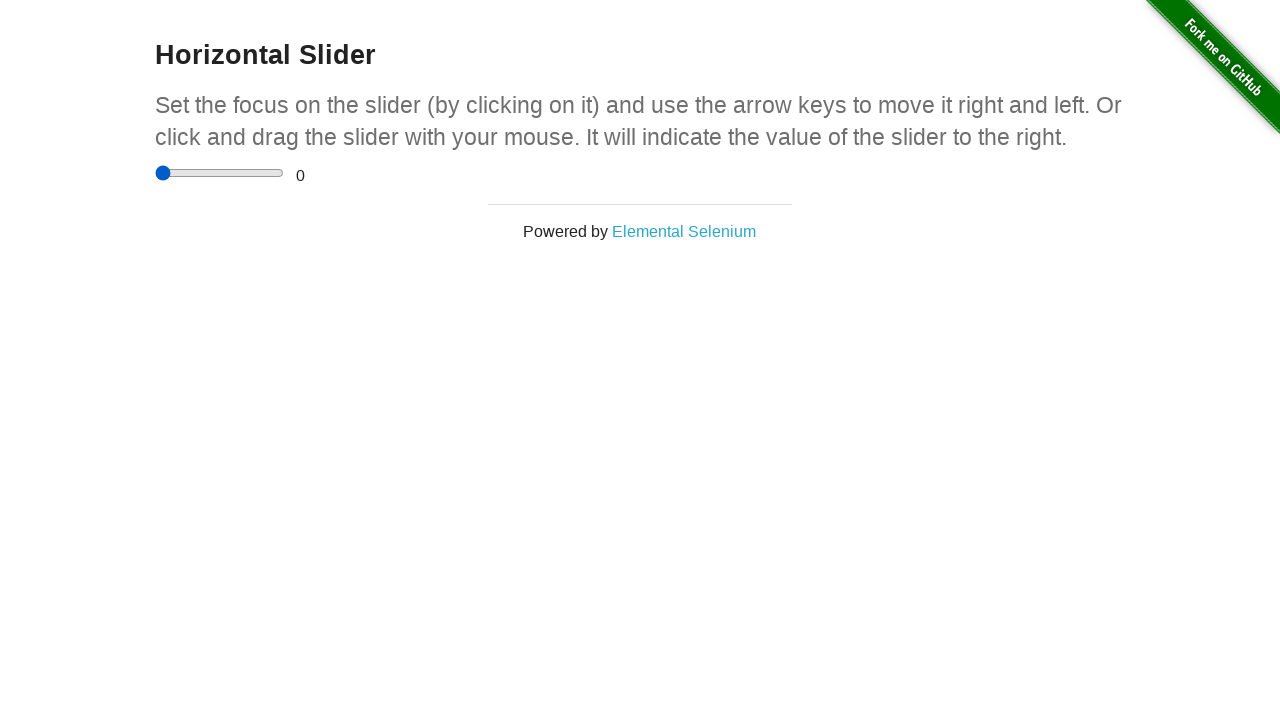

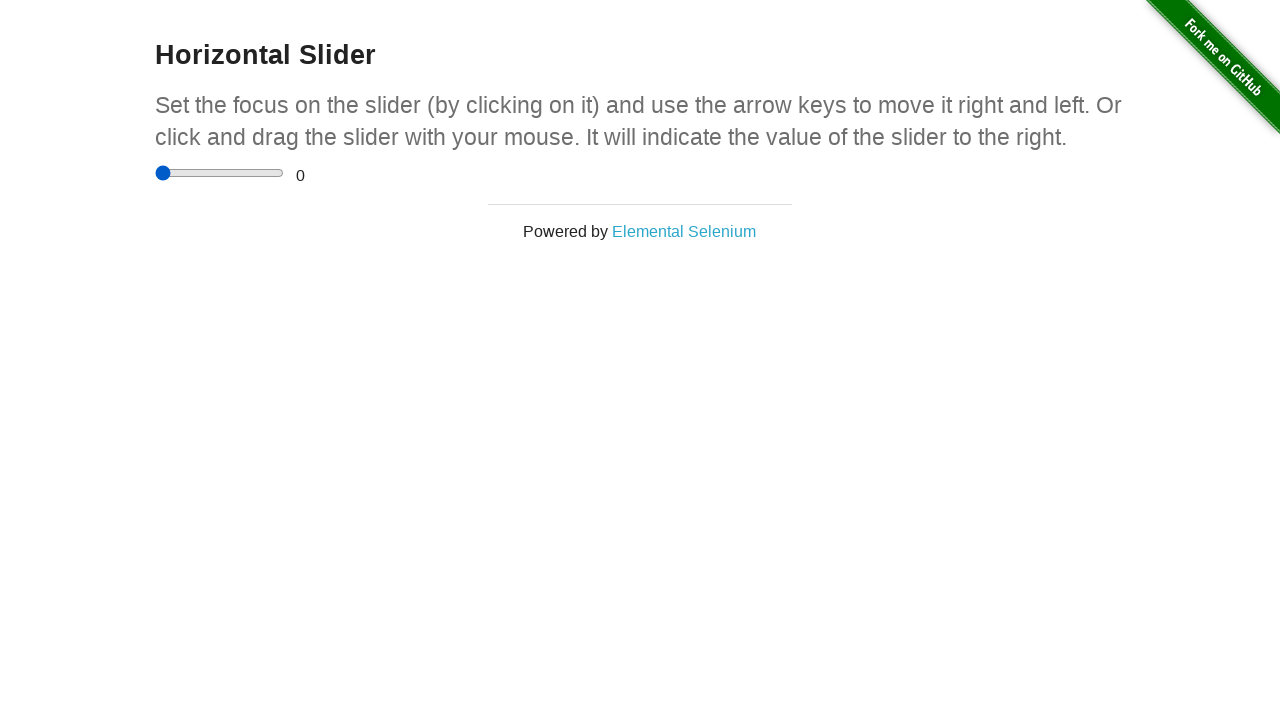